Tests the e-commerce flow on Demoblaze: navigates to Laptops category, selects a laptop, adds it to cart, verifies it's in the cart, and initiates the place order process.

Starting URL: https://www.demoblaze.com/index.html

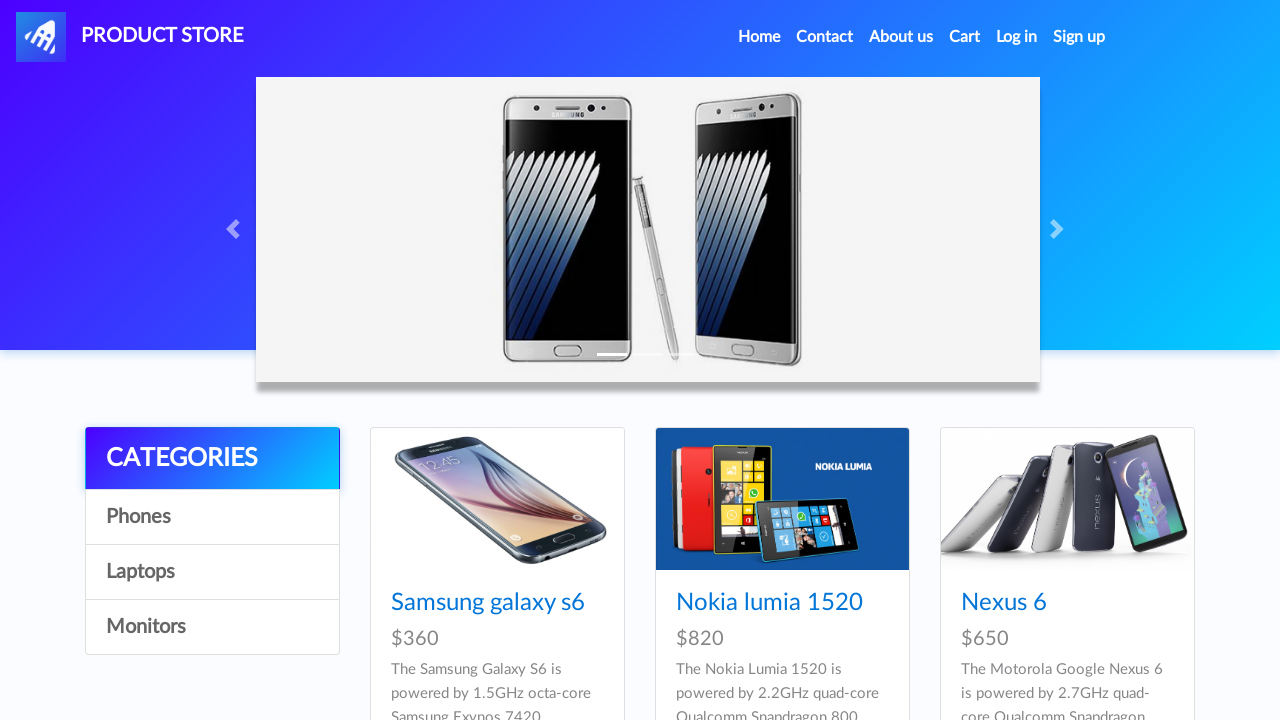

Product store loaded - verified #tbodyid selector is present
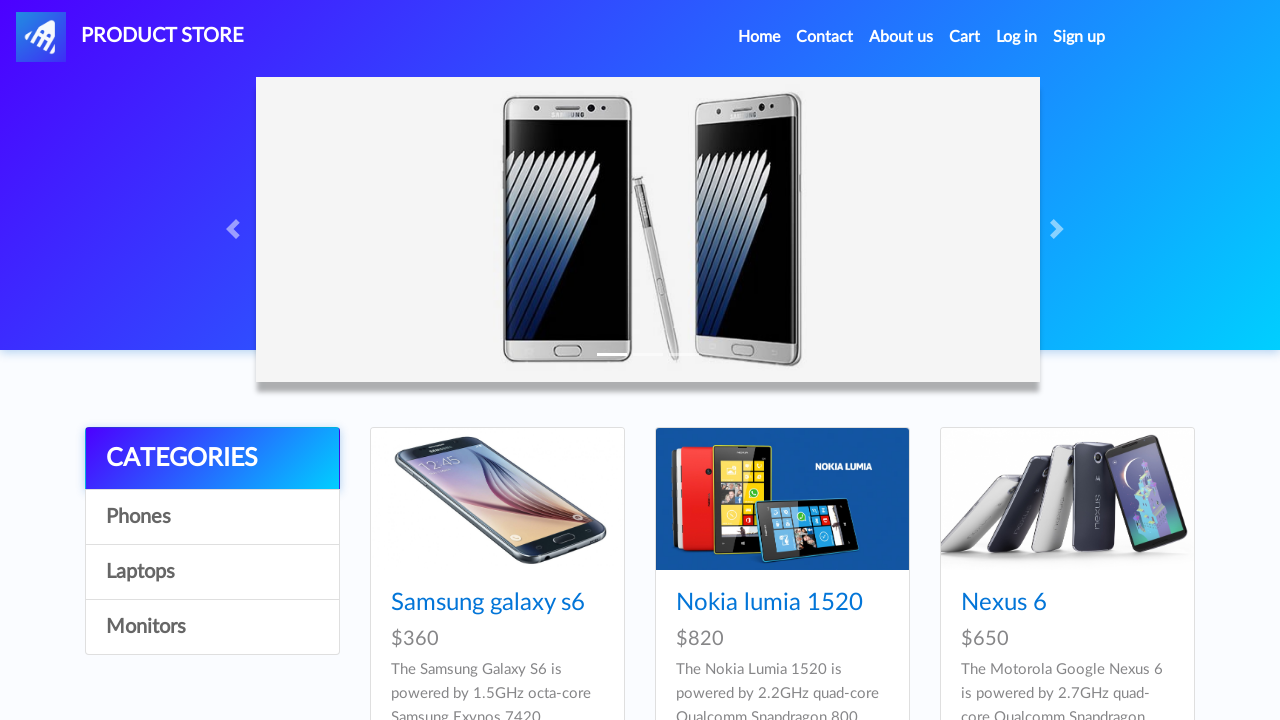

Clicked on Laptops category at (212, 572) on a:has-text('Laptops')
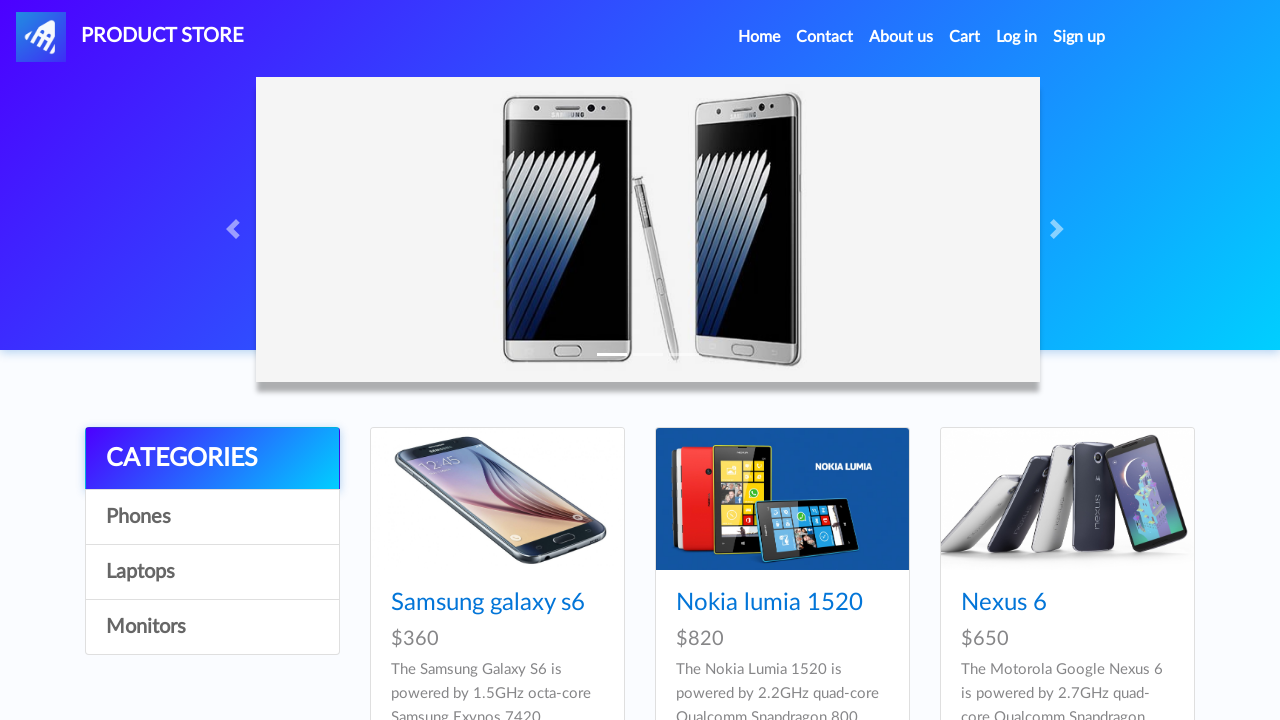

Laptops category loaded - product cards are visible
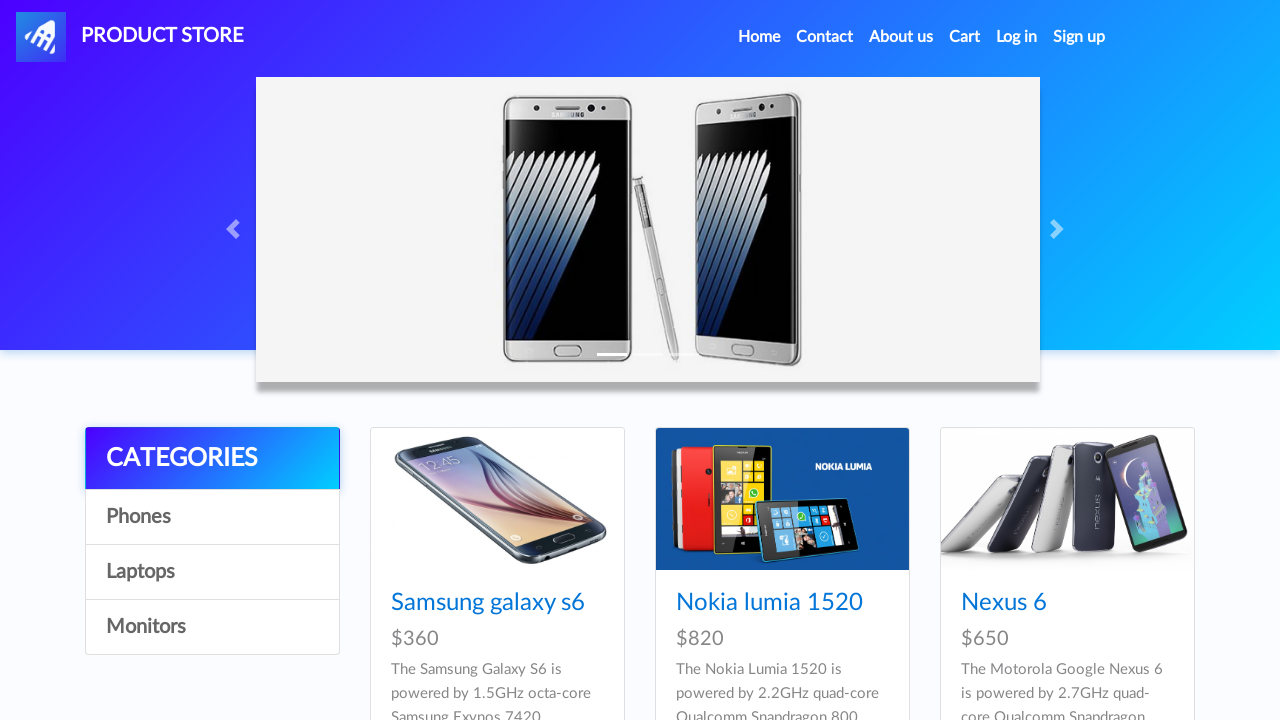

Waited for products to fully render
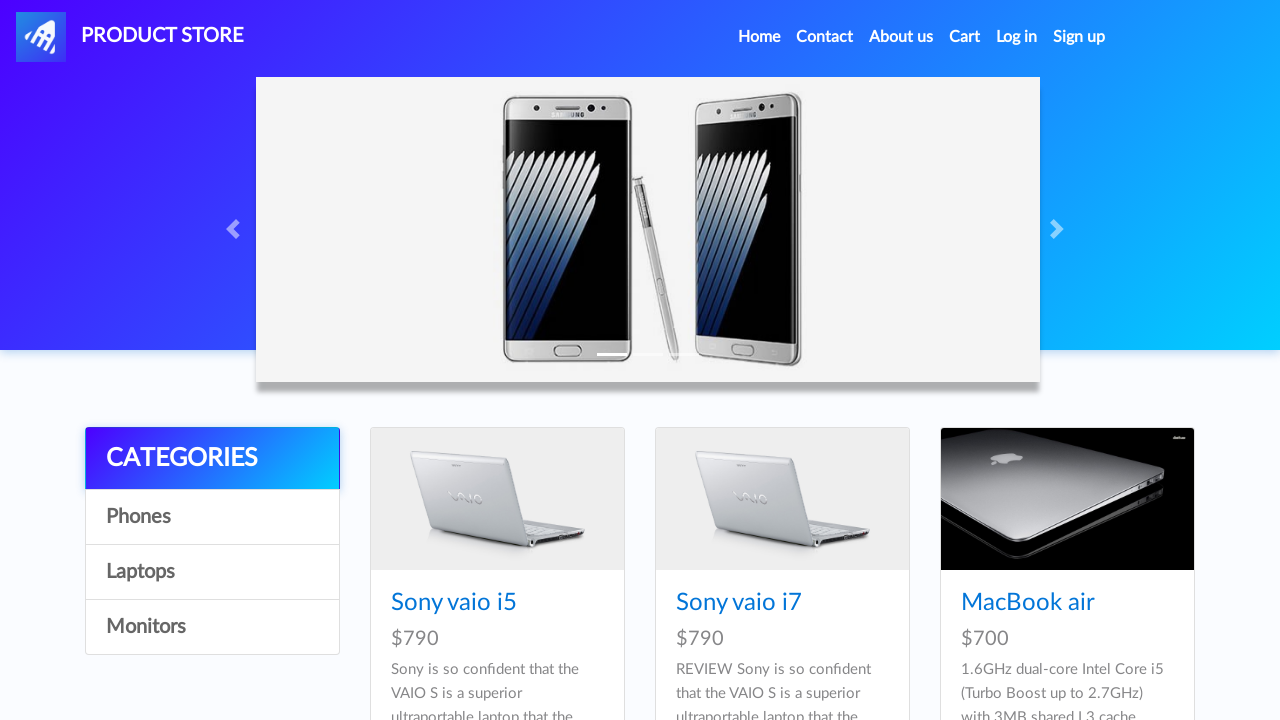

Clicked on Sony vaio i5 laptop at (454, 603) on a:has-text('Sony vaio i5')
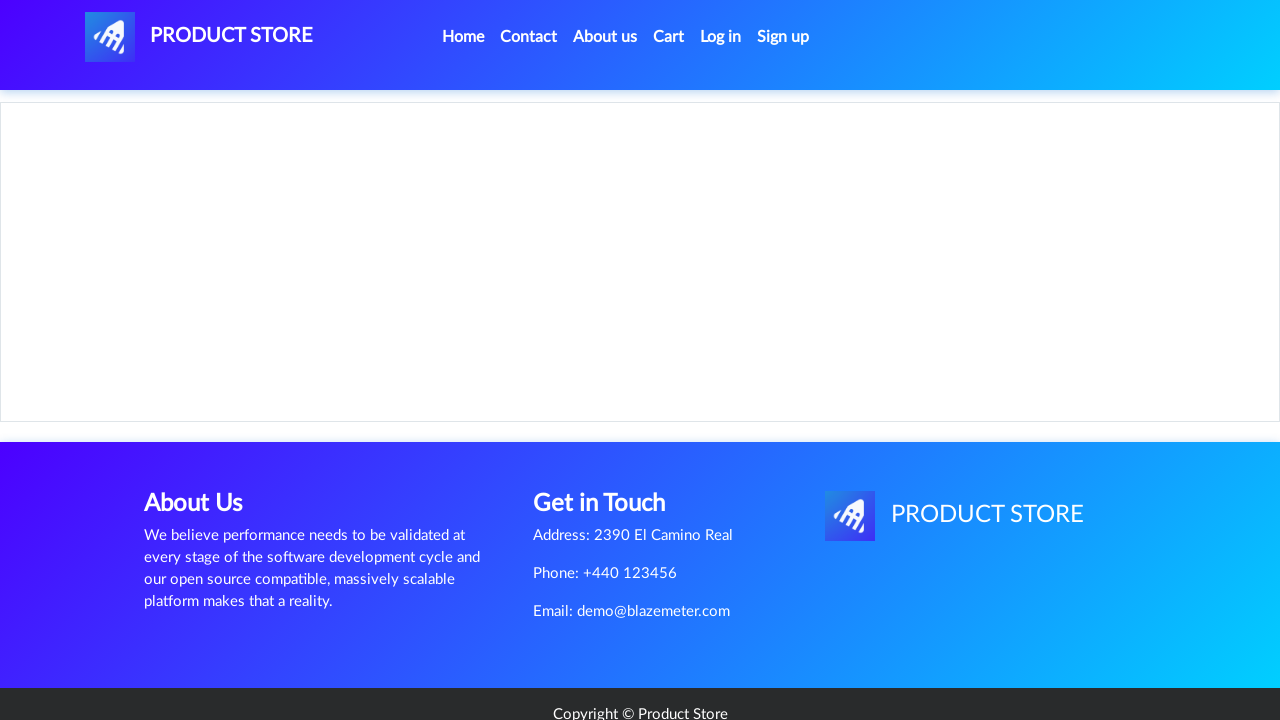

Product details page loaded - product name is visible
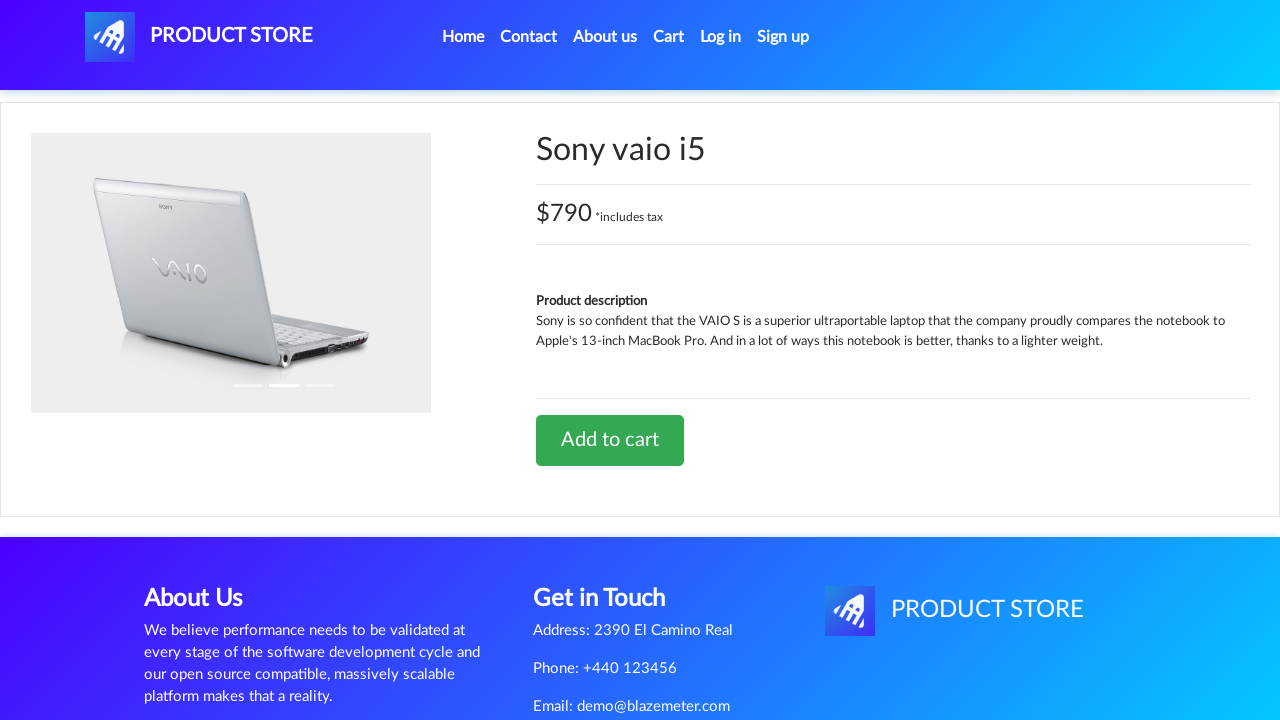

Clicked 'Add to cart' button for Sony vaio i5 at (610, 440) on a:has-text('Add to cart')
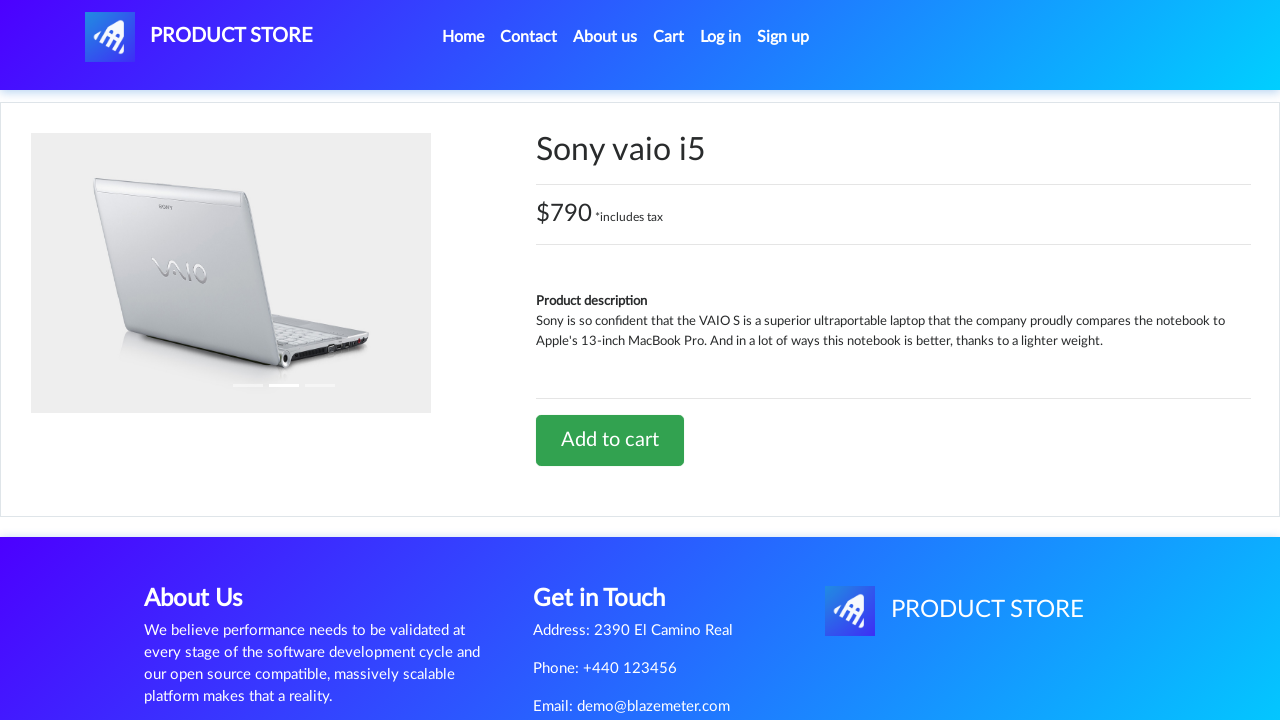

Set up dialog handler to accept product added confirmation
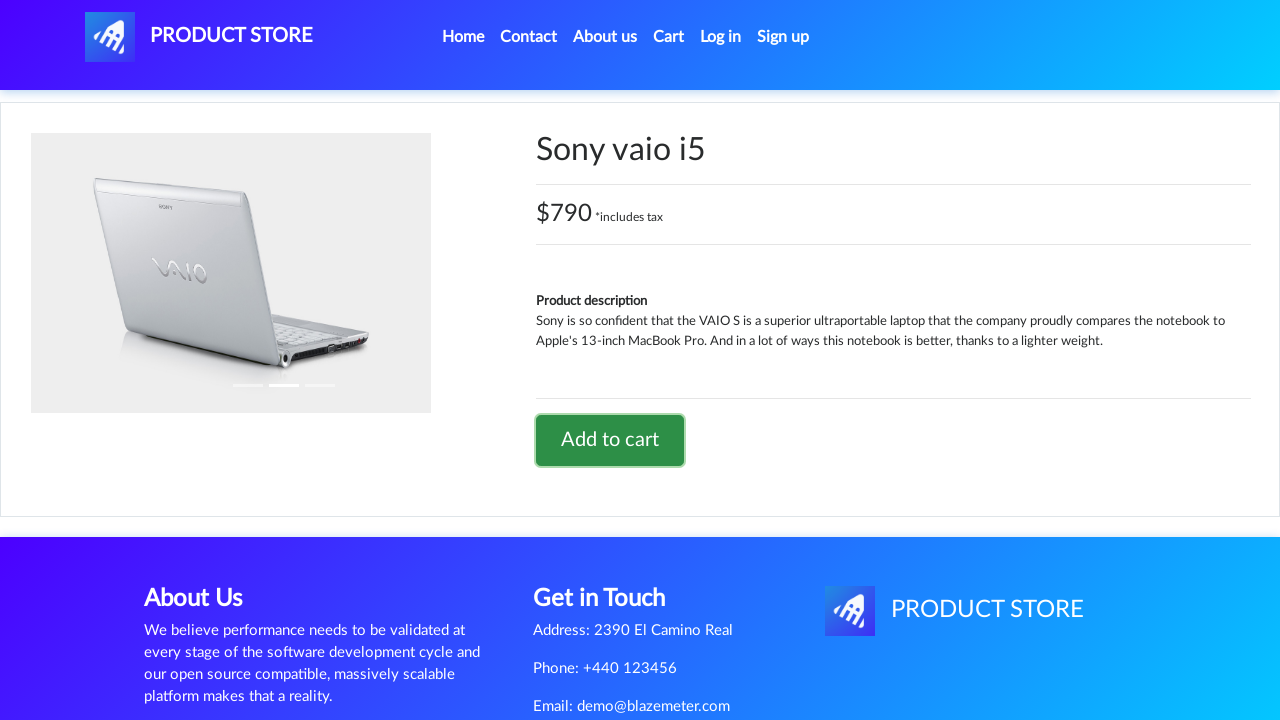

Waited for dialog to be processed
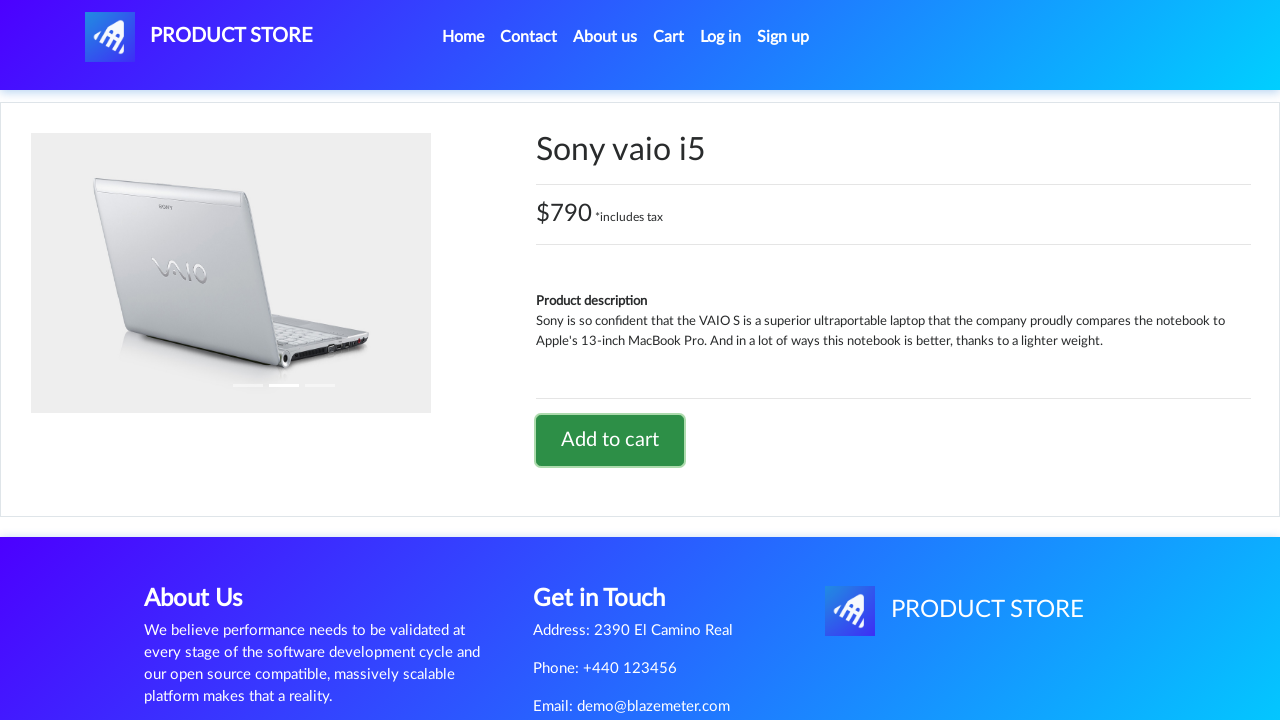

Clicked on Cart button to view shopping cart at (669, 37) on #cartur
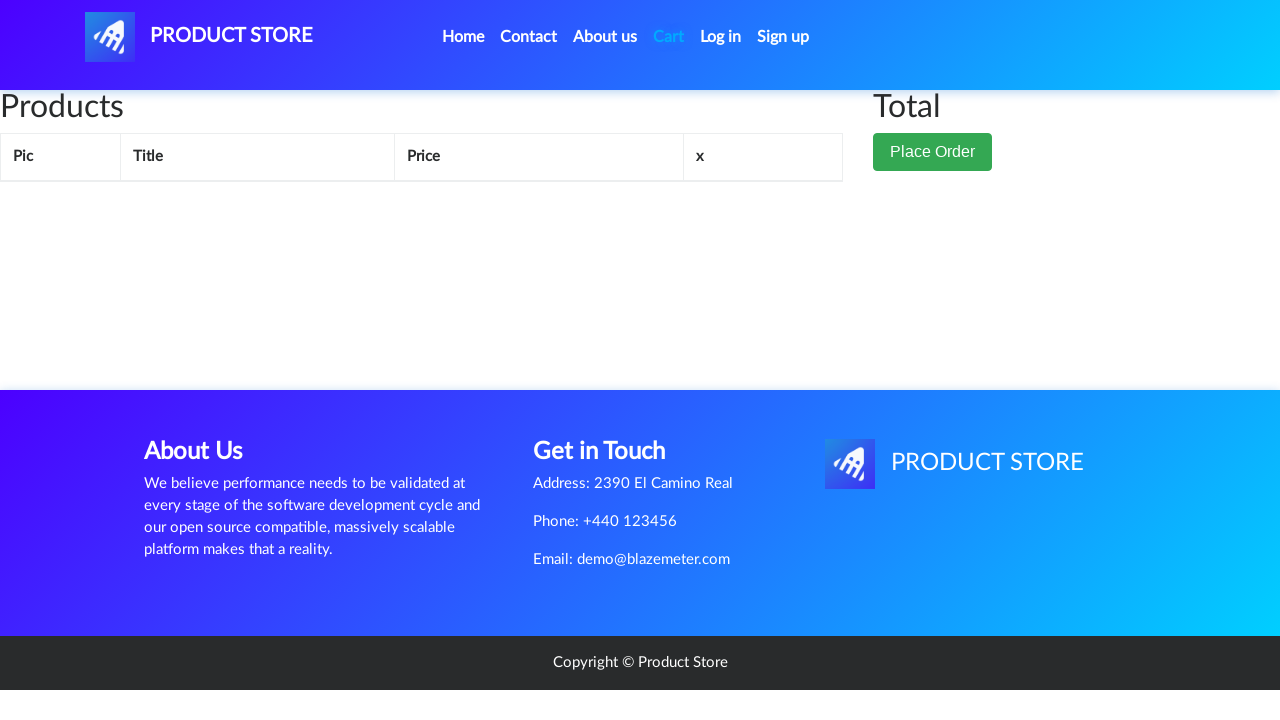

Cart page loaded - success indicator is visible
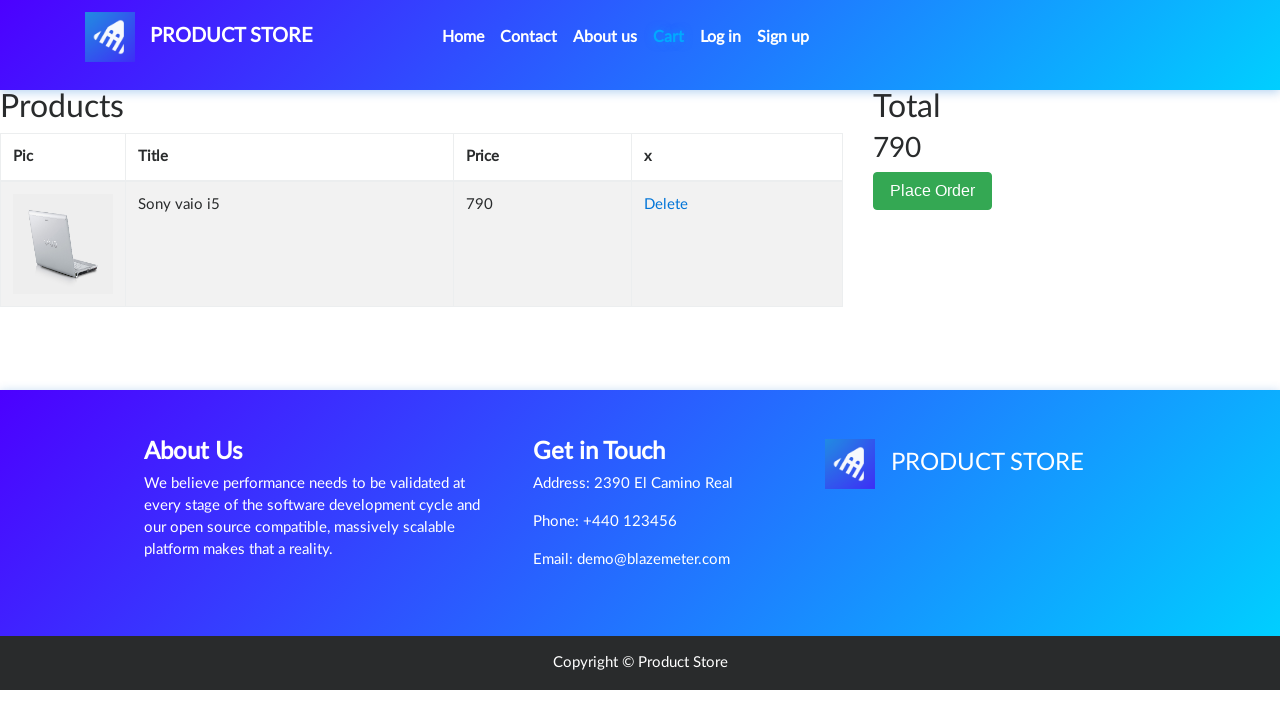

Verified Sony vaio i5 is present in the shopping cart
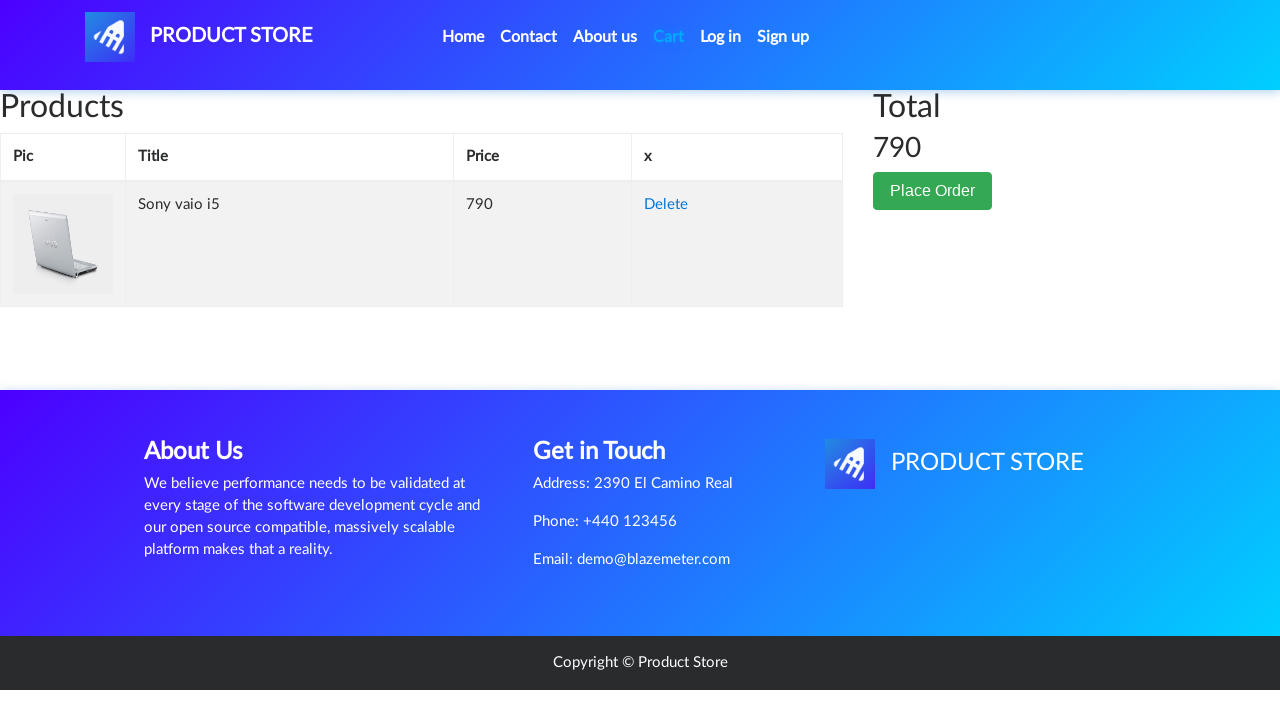

Clicked 'Place Order' button to initiate checkout at (933, 191) on button:has-text('Place Order')
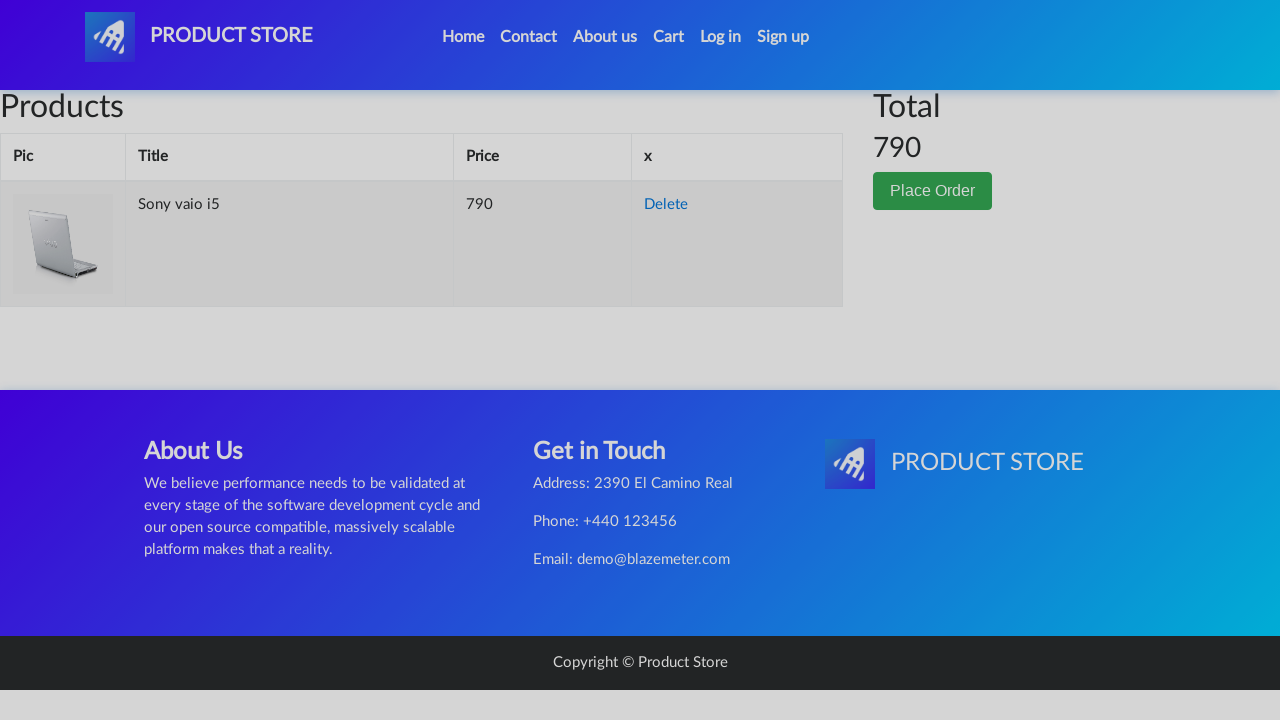

Order modal appeared and is displayed
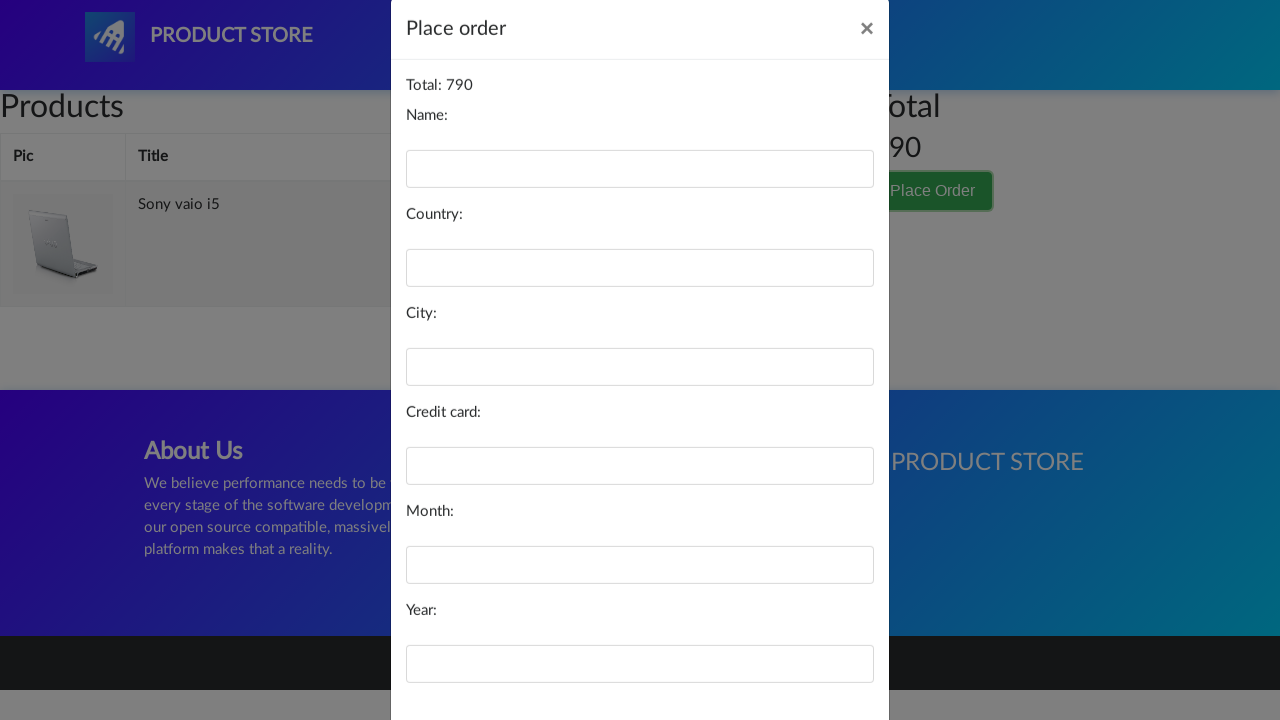

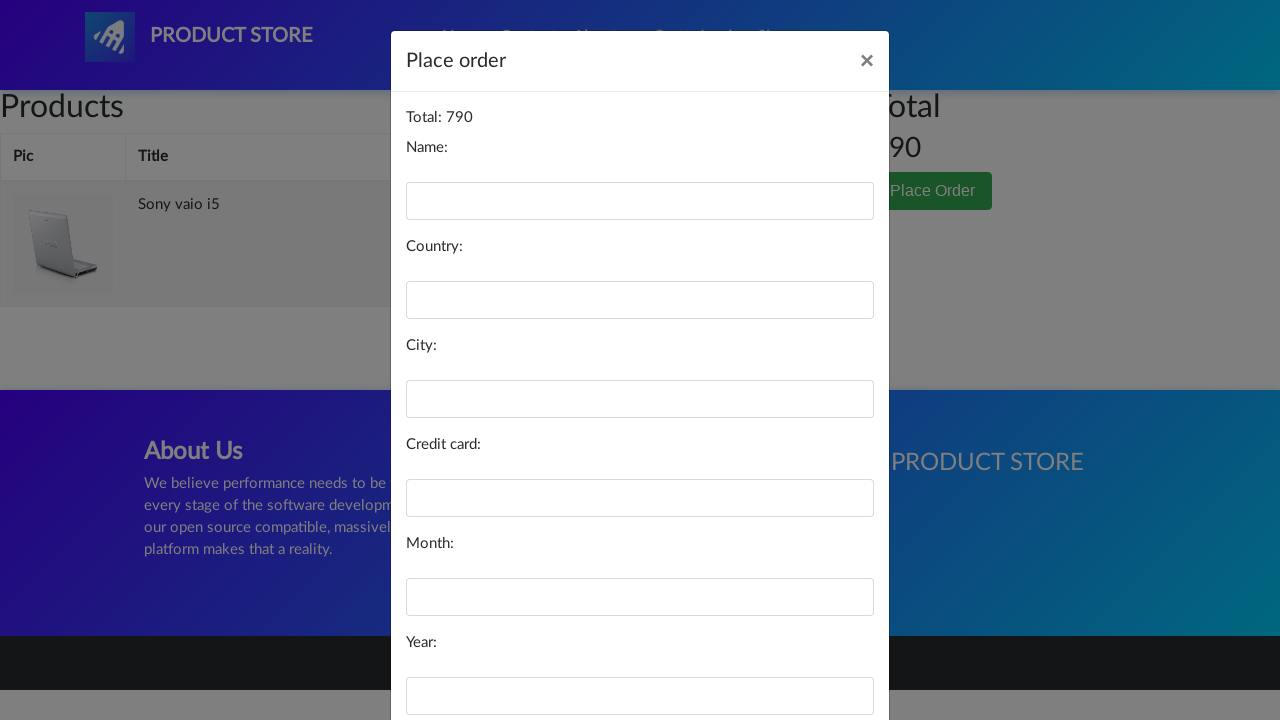